Tests filtering elements by navigating to Alert page and demonstrating various ways to filter and find elements by text or child locators

Starting URL: http://uitestingplayground.com

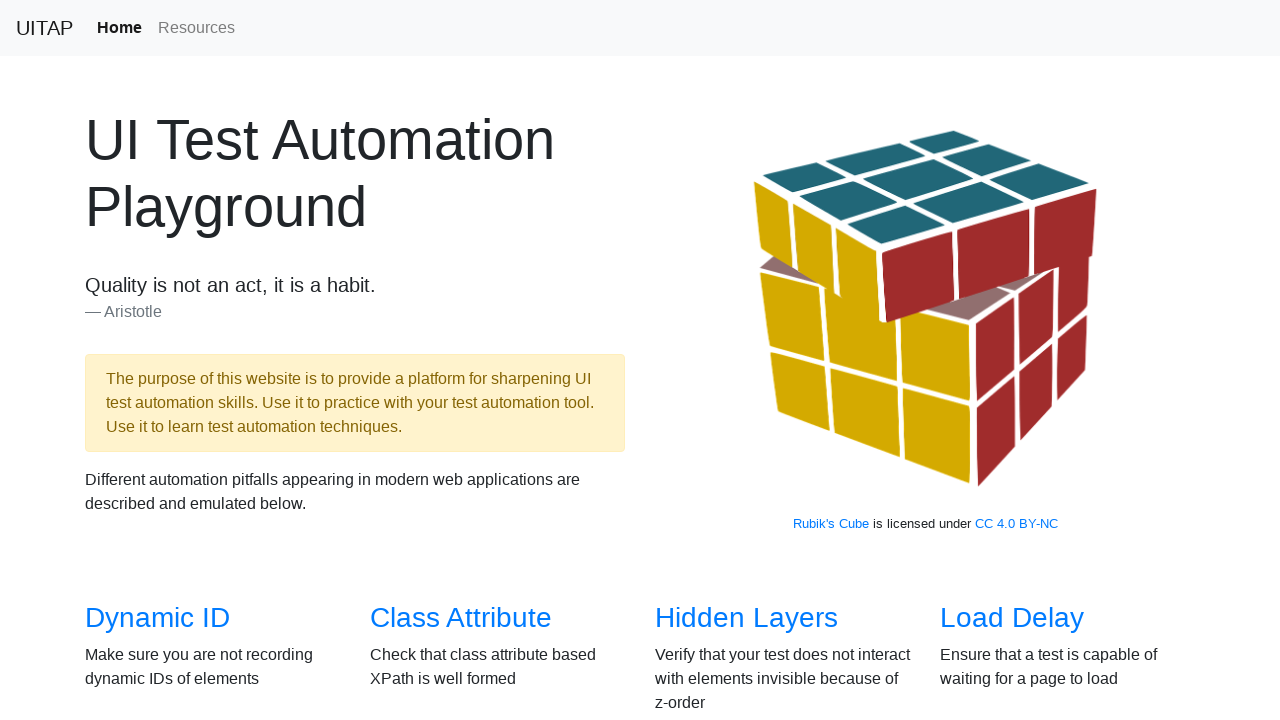

Clicked Alert link to navigate to Alert page at (691, 386) on internal:role=link[name="Alert"i]
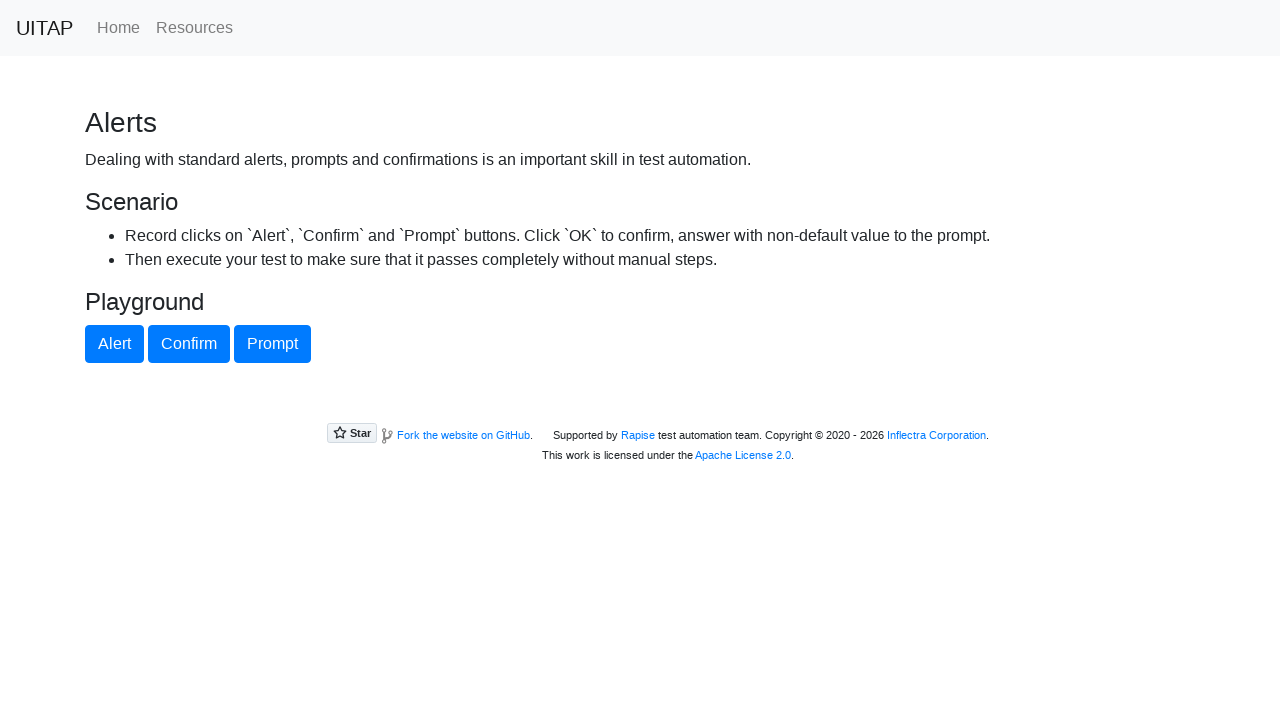

Found parent div with 'Playground' text and clicked Alert button at (114, 344) on div >> internal:has-text="Playground"i >> internal:role=button[name="Alert"i]
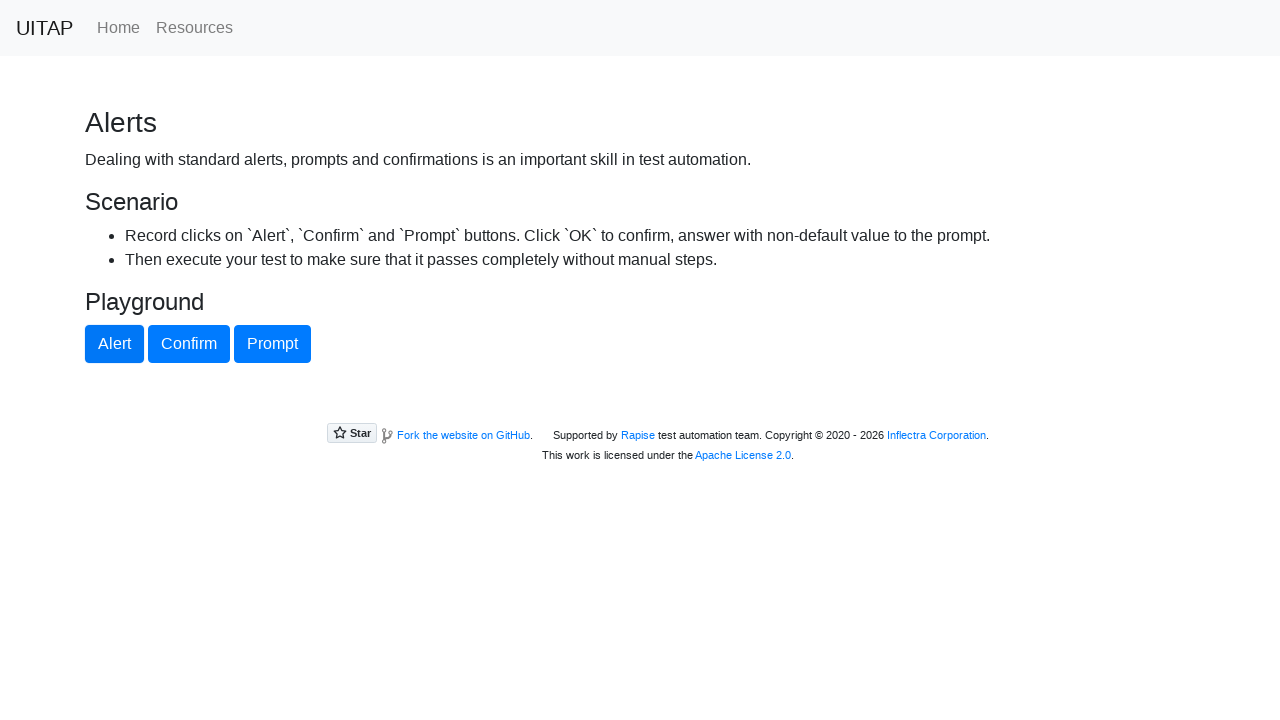

Found parent div containing #alertButton element and clicked Alert button at (114, 344) on div >> internal:has="#alertButton" >> internal:role=button[name="Alert"i]
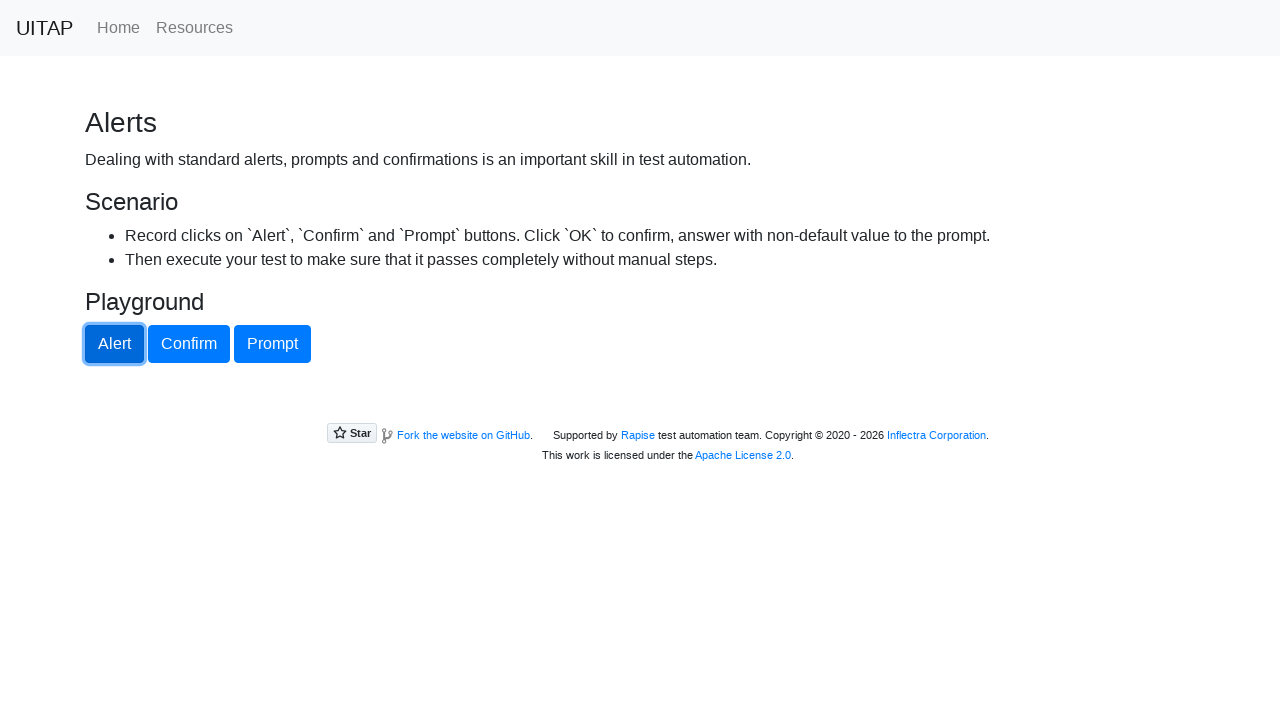

Filtered div elements by 'Alert' text and clicked Alert button at (114, 344) on div >> internal:has-text="Alert"i >> internal:role=button[name="Alert"i]
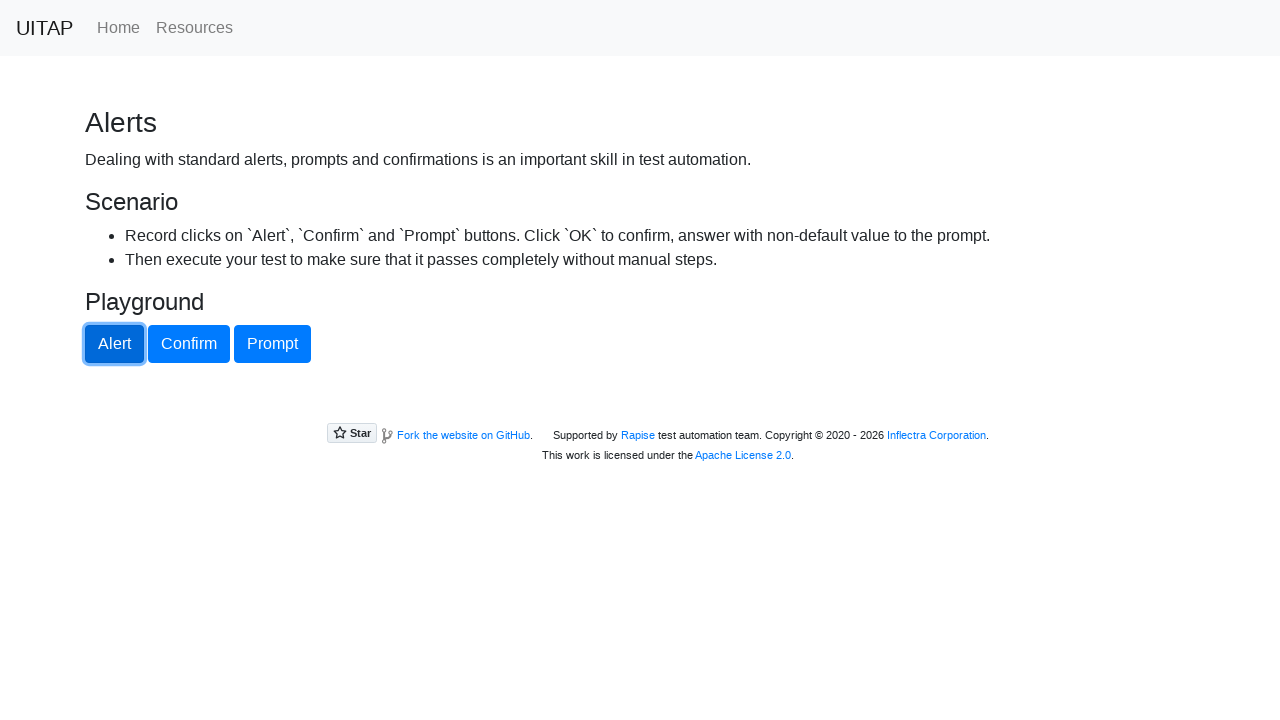

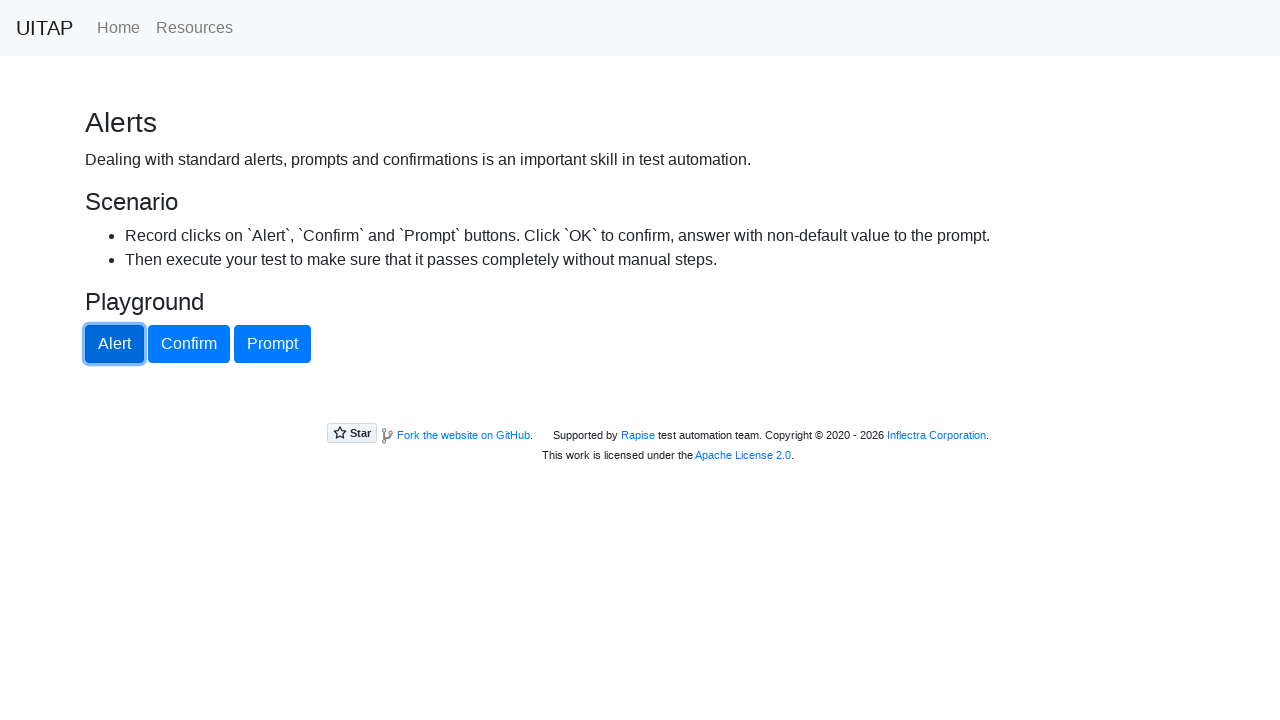